Tests simple JavaScript alert handling by navigating to the Alerts page via menu, triggering an alert with a button click, and accepting the alert dialog.

Starting URL: http://demo.automationtesting.in/

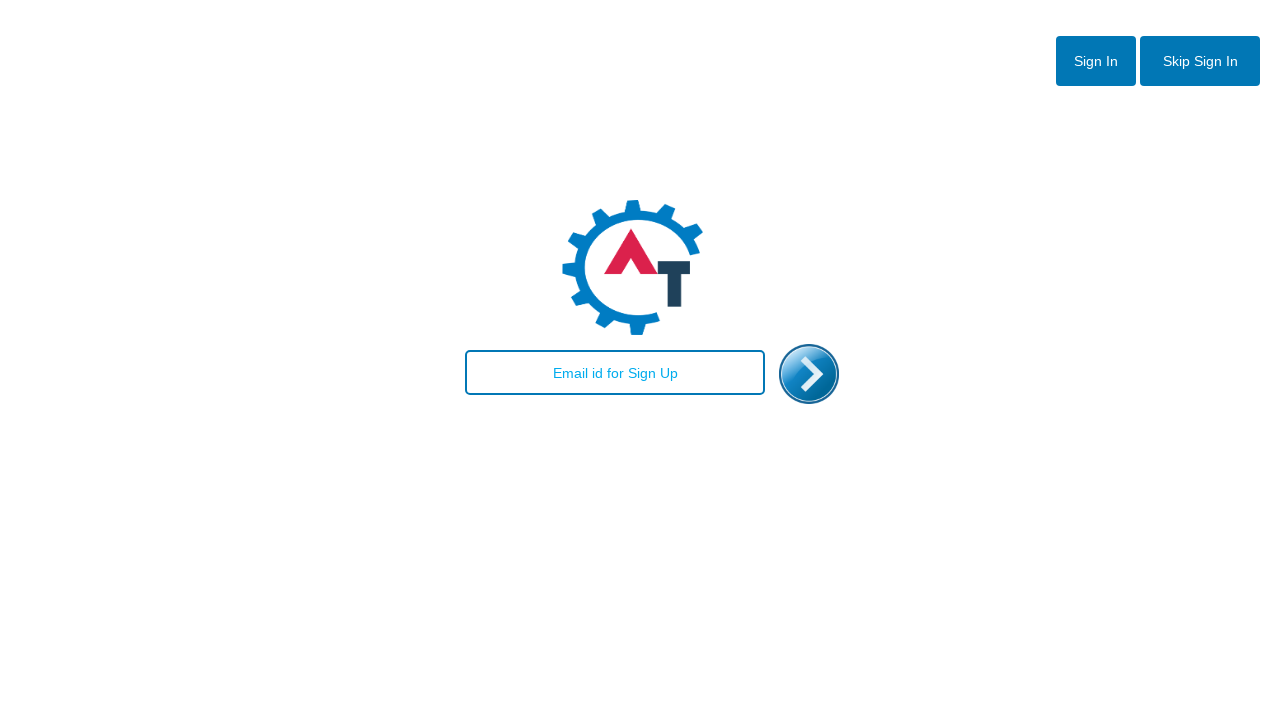

Clicked initial button (btn2) at (1200, 61) on button#btn2
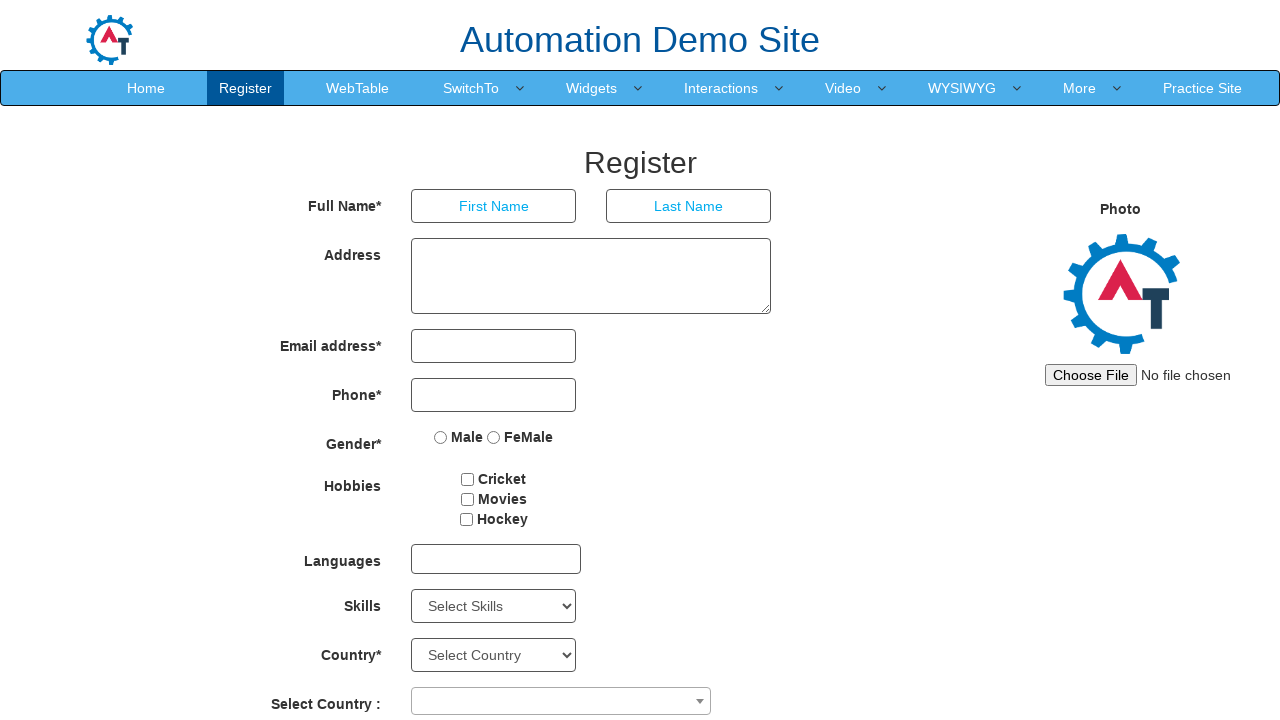

Hovered over menu item to reveal submenu at (471, 88) on xpath=//html/body/header/nav/div/div[2]/ul/li[4]/a
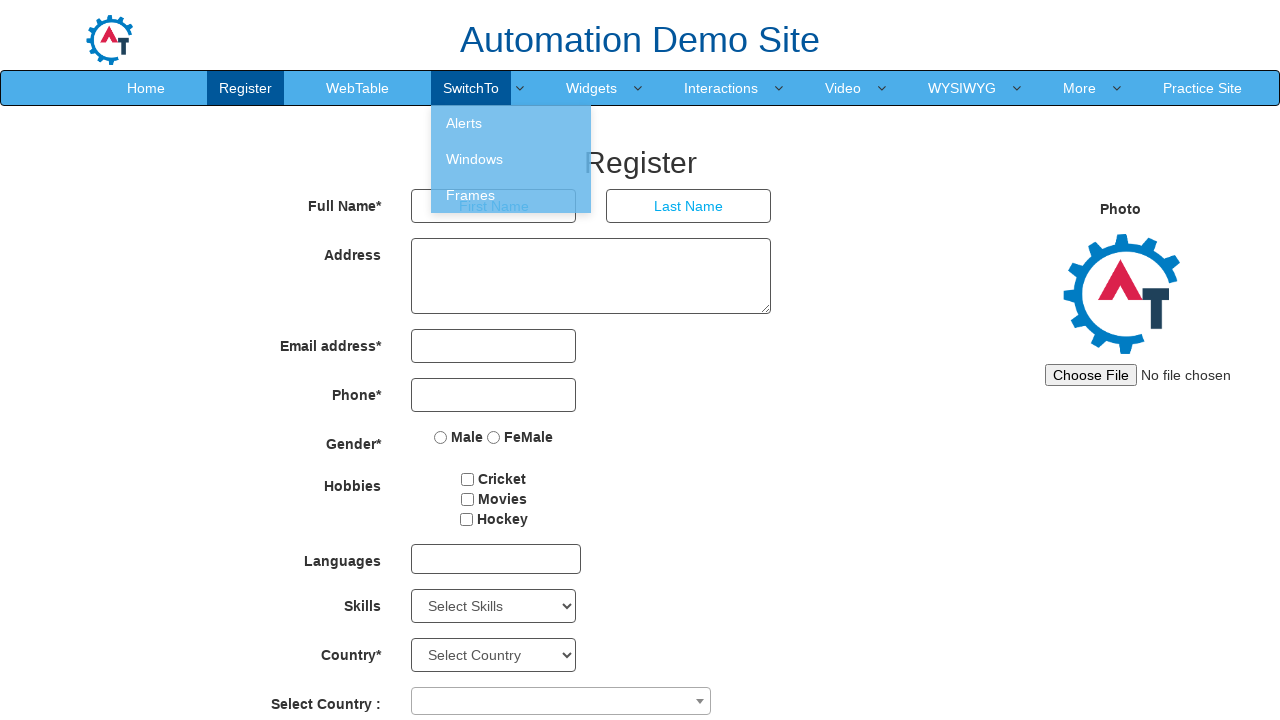

Clicked on Alerts submenu option at (511, 123) on xpath=//a[text()='Alerts']
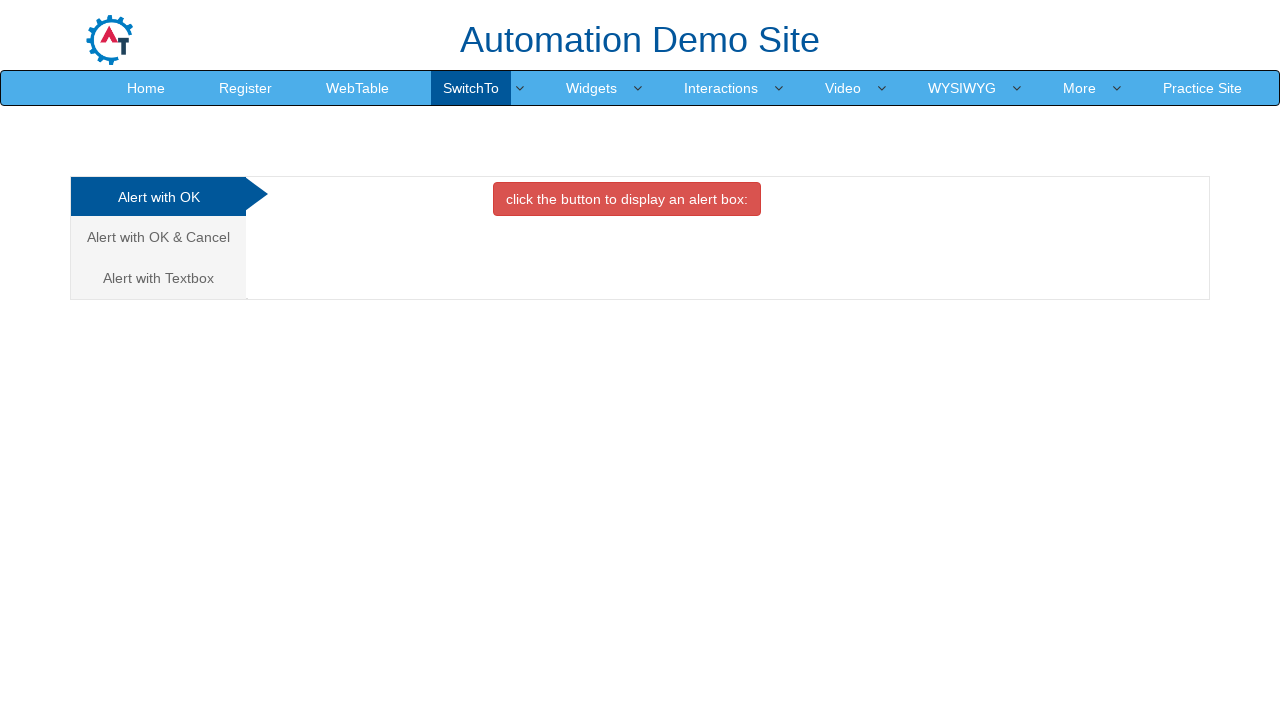

Waited for Alerts page to load
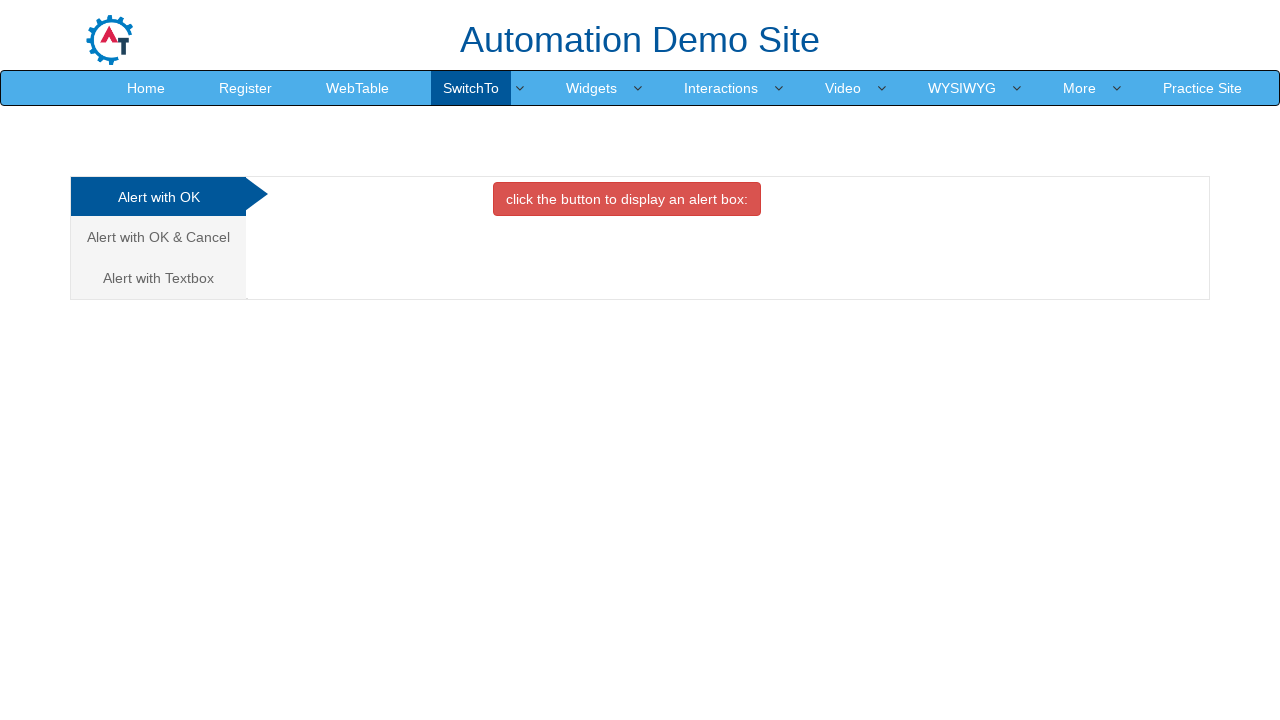

Clicked danger button to trigger JavaScript alert at (627, 199) on button.btn.btn-danger
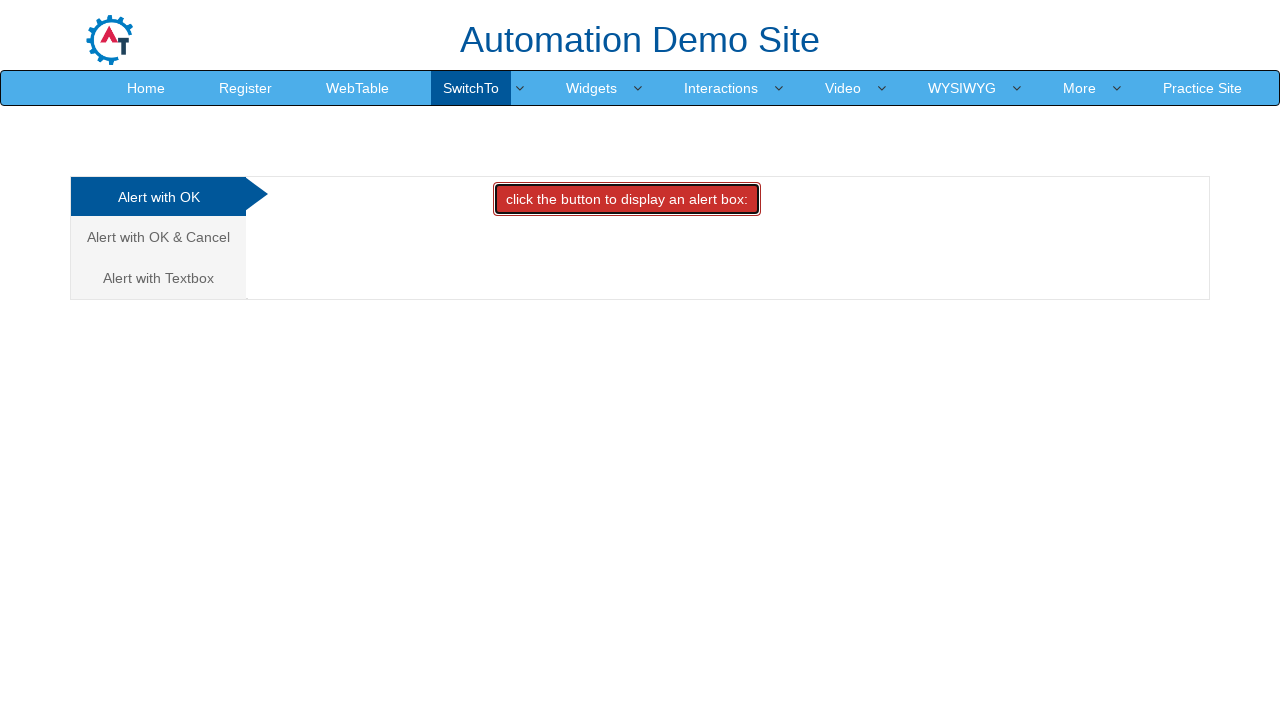

Set up dialog handler to accept alerts
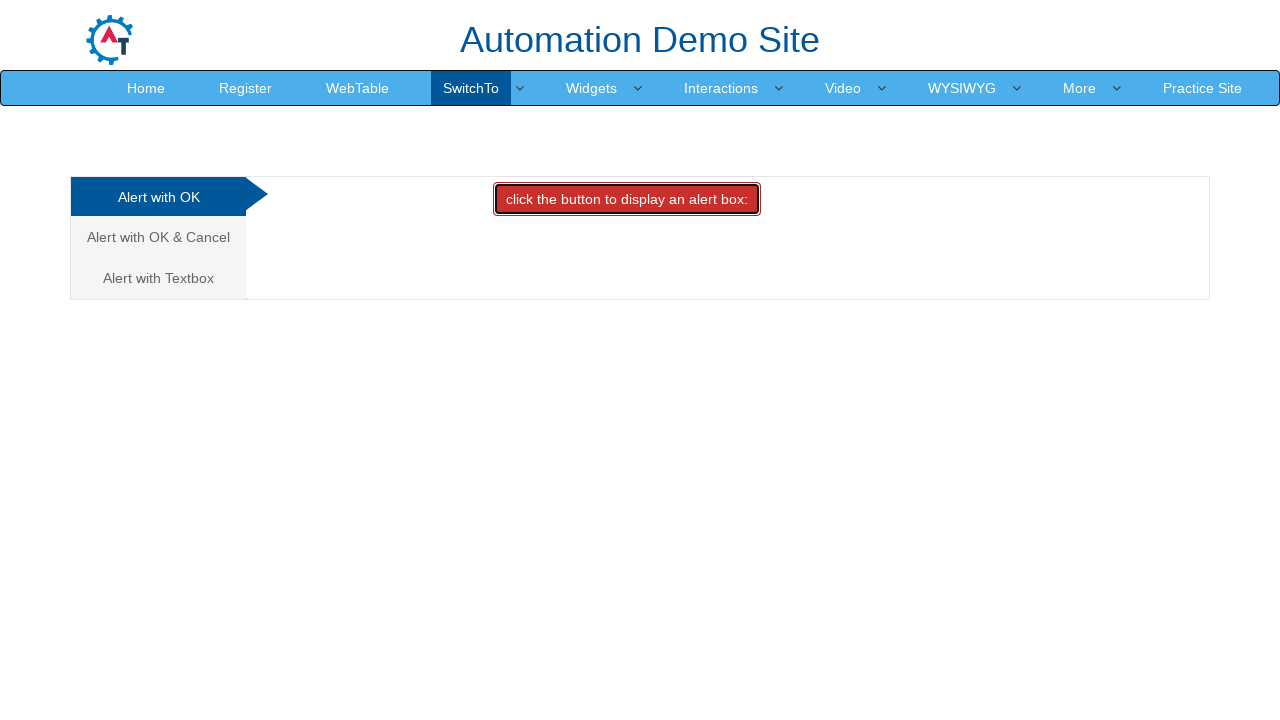

Waited for alert dialog to be processed
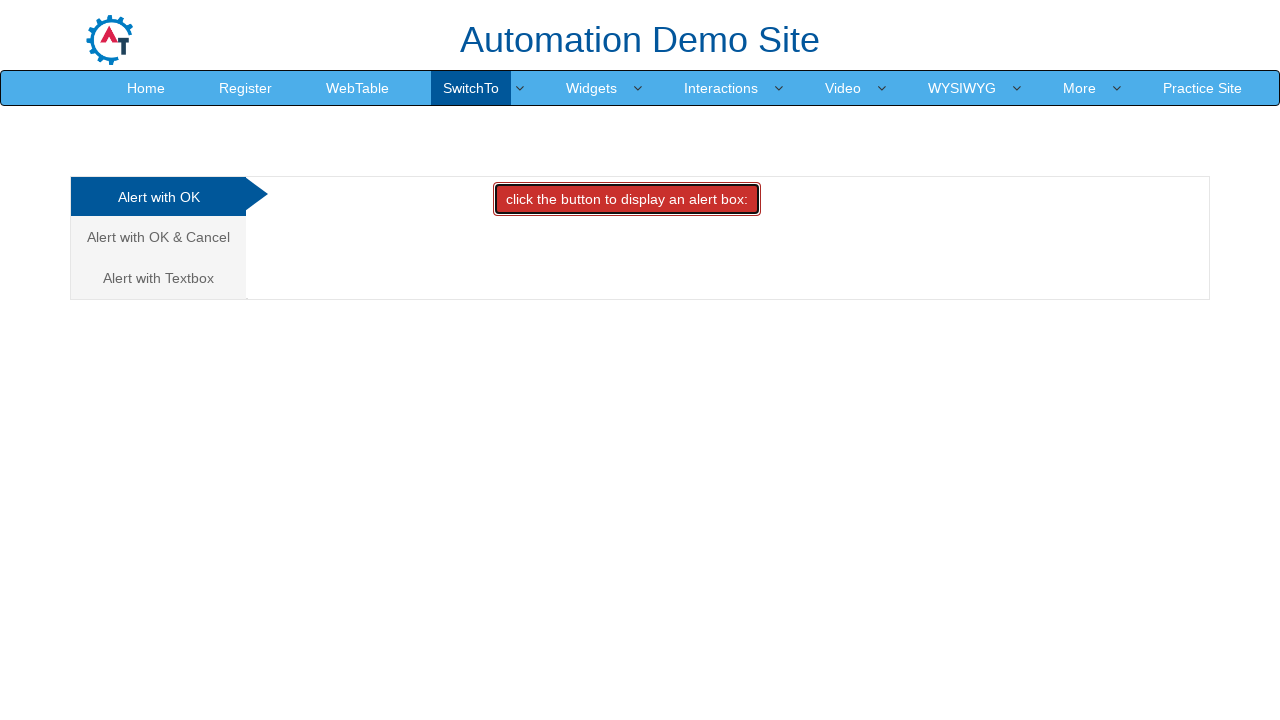

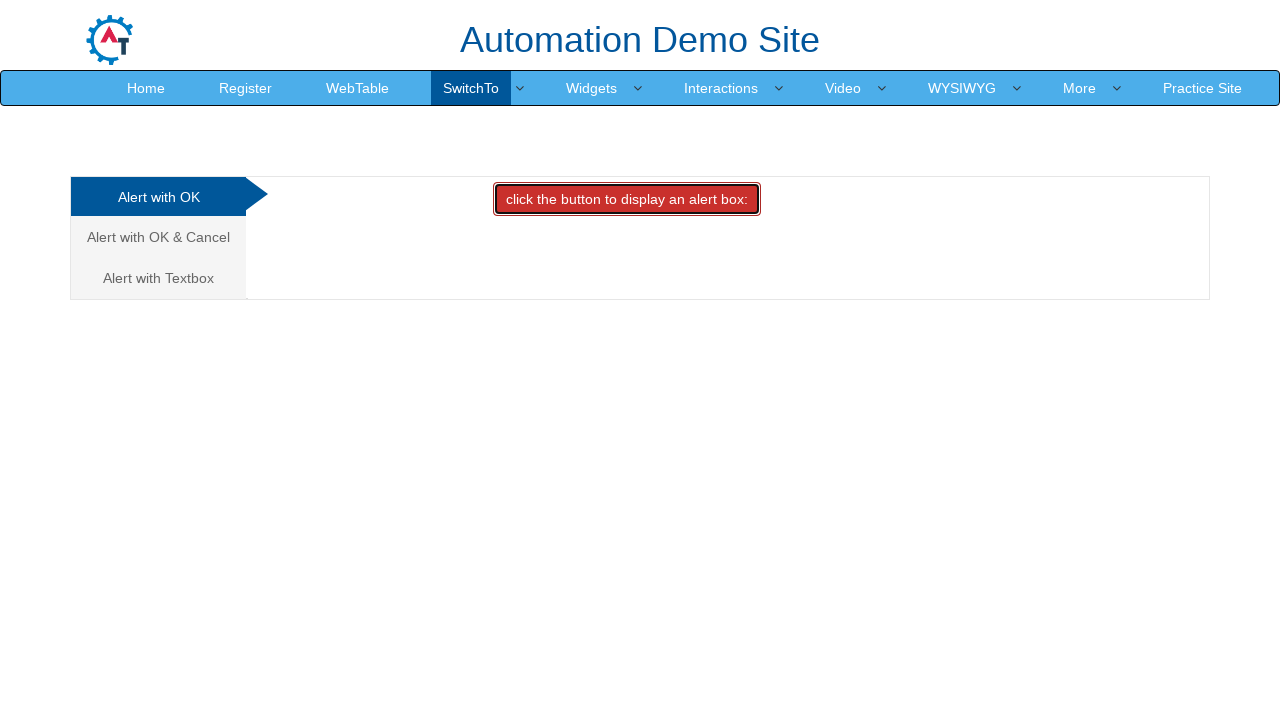